Tests clicking on Nokia Lumia product and verifies the price is displayed

Starting URL: https://www.demoblaze.com/

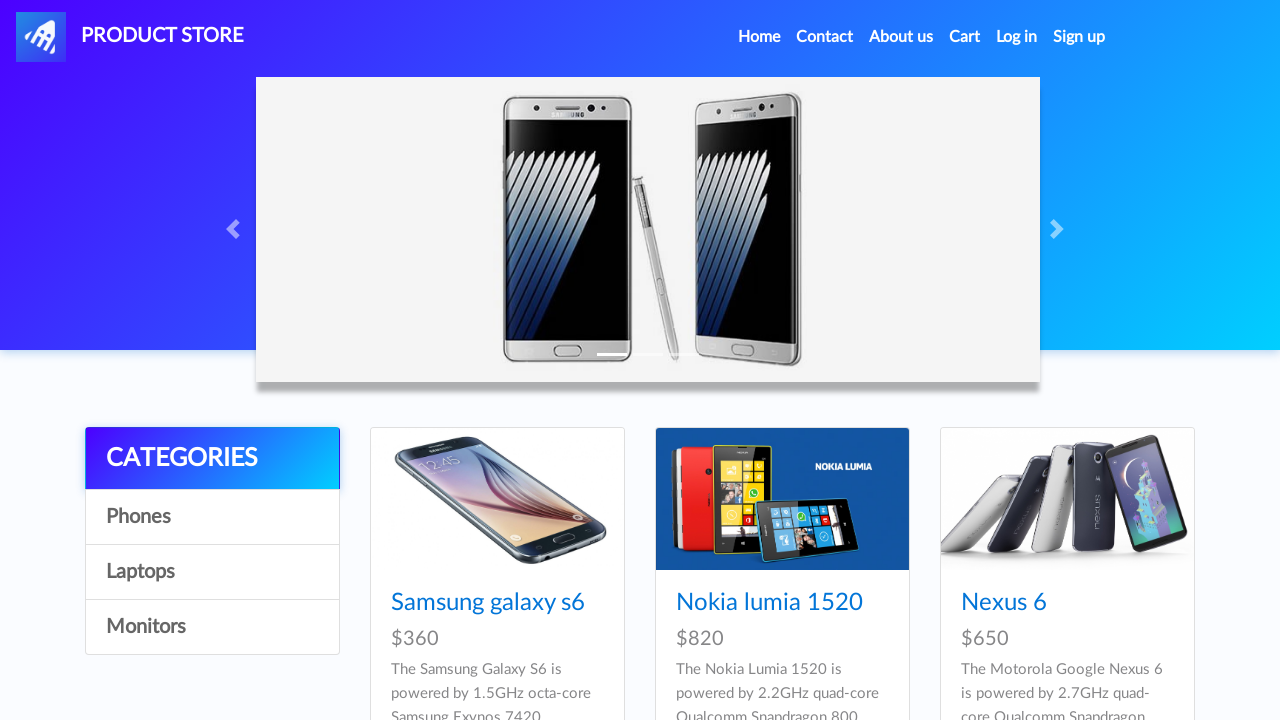

Clicked on Nokia Lumia 1520 product link at (782, 499) on a[href='prod.html?idp_=2']
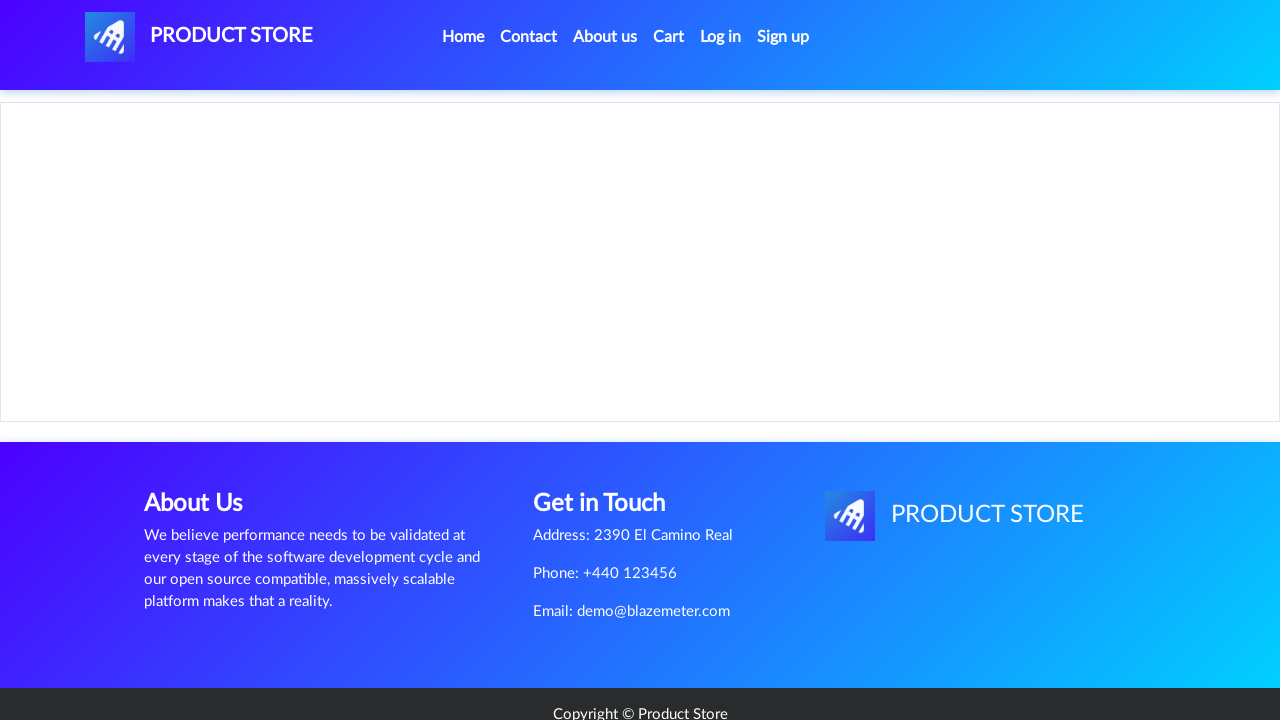

Verified price of $820 is displayed for Nokia Lumia product
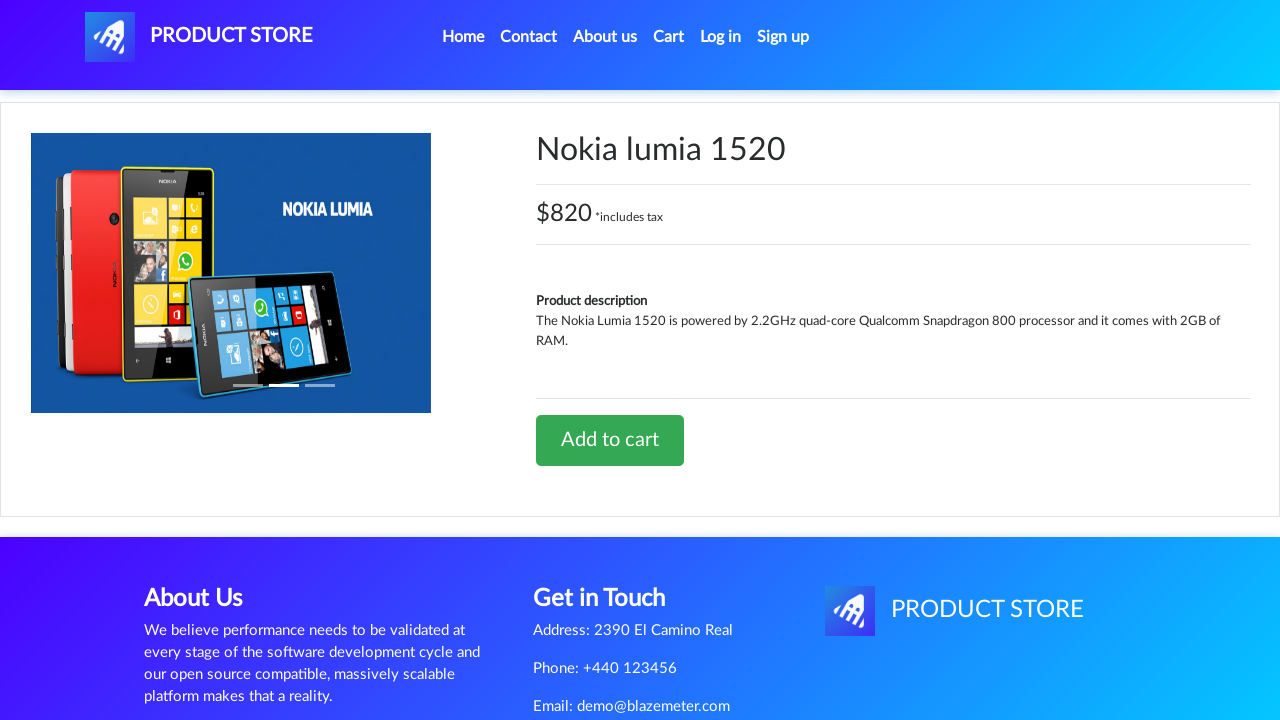

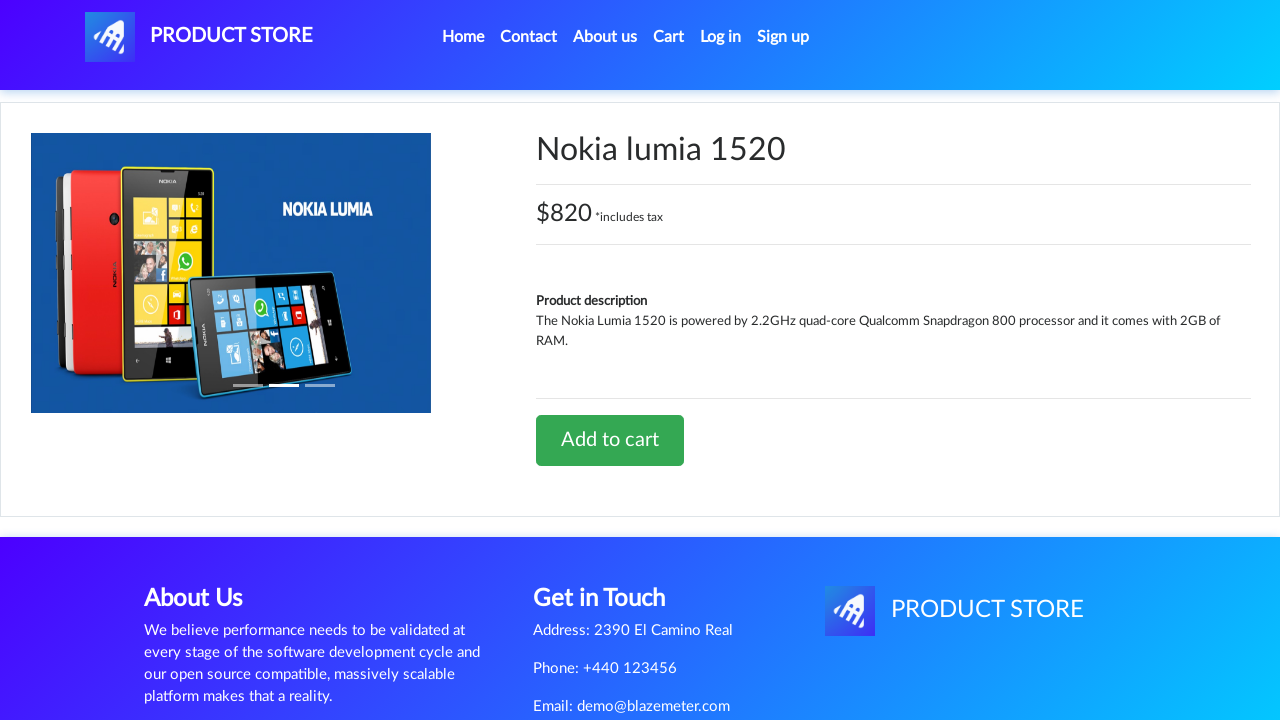